Tests copy-paste functionality by typing a name in the first name field, selecting and copying it using keyboard shortcuts, then pasting it into the last name field.

Starting URL: https://demoqa.com/automation-practice-form

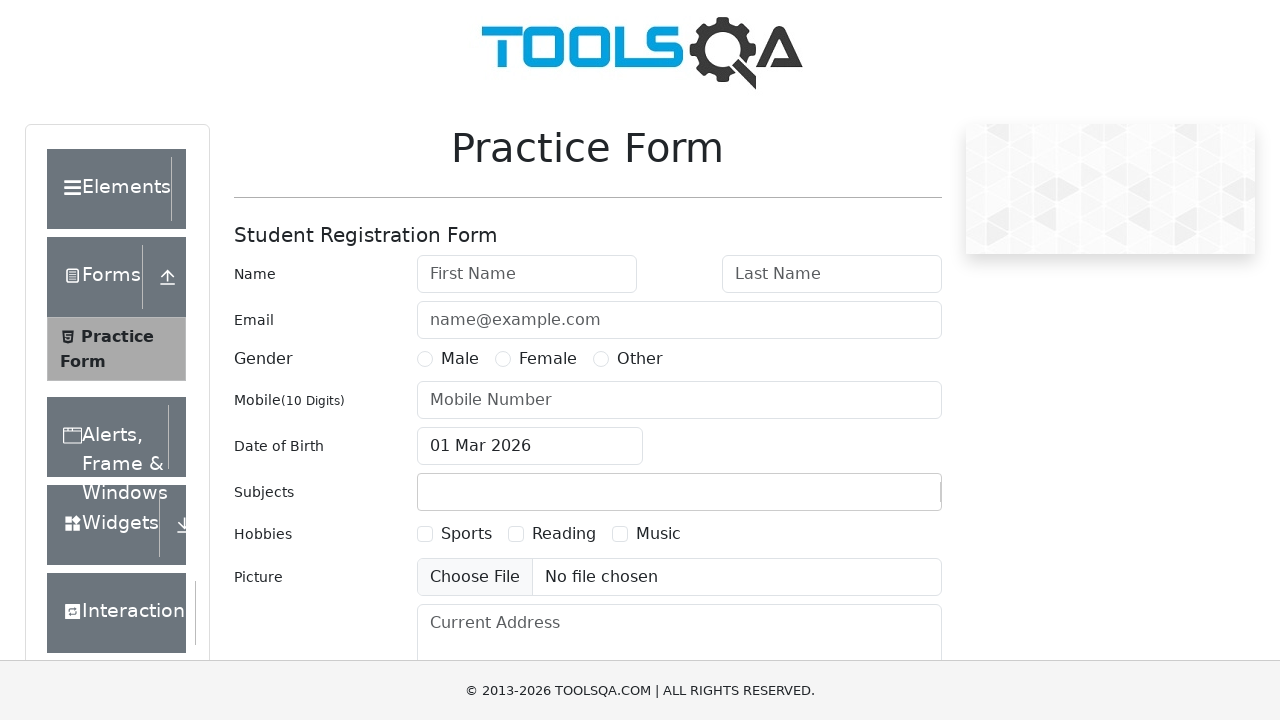

Typed 'Sanjida' in the first name field on #firstName
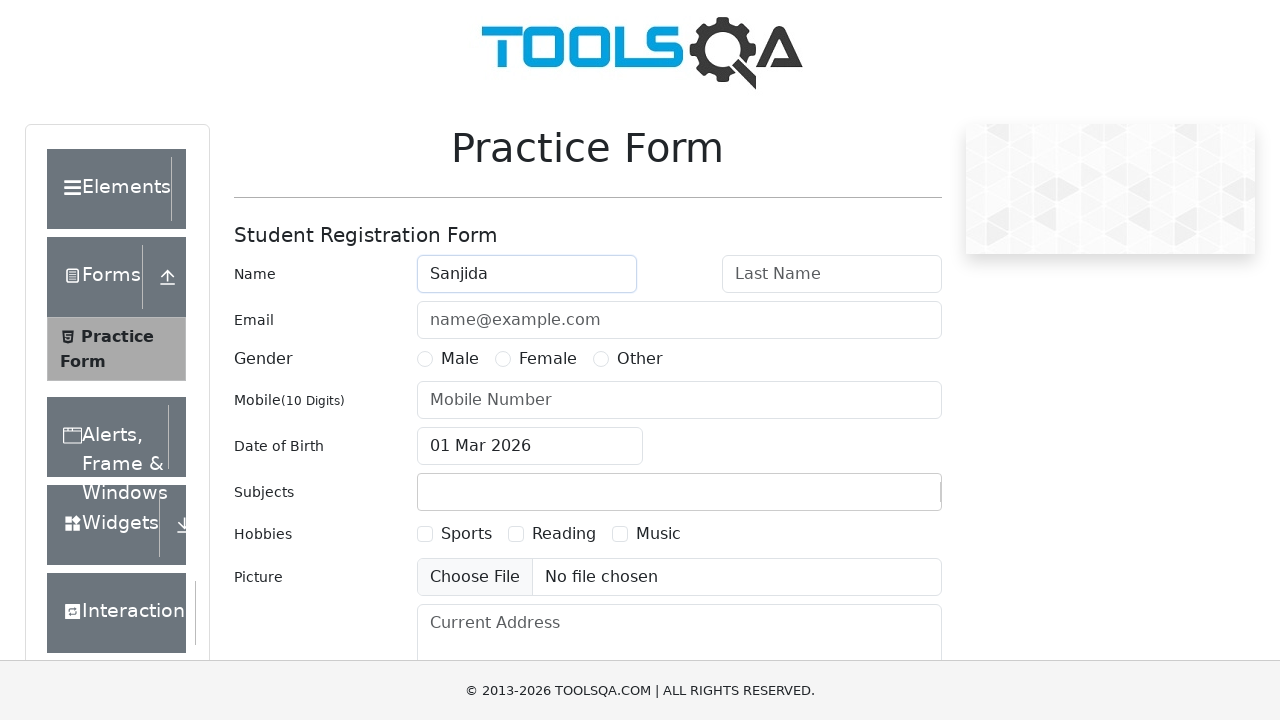

Clicked on the first name field to focus it at (527, 274) on #firstName
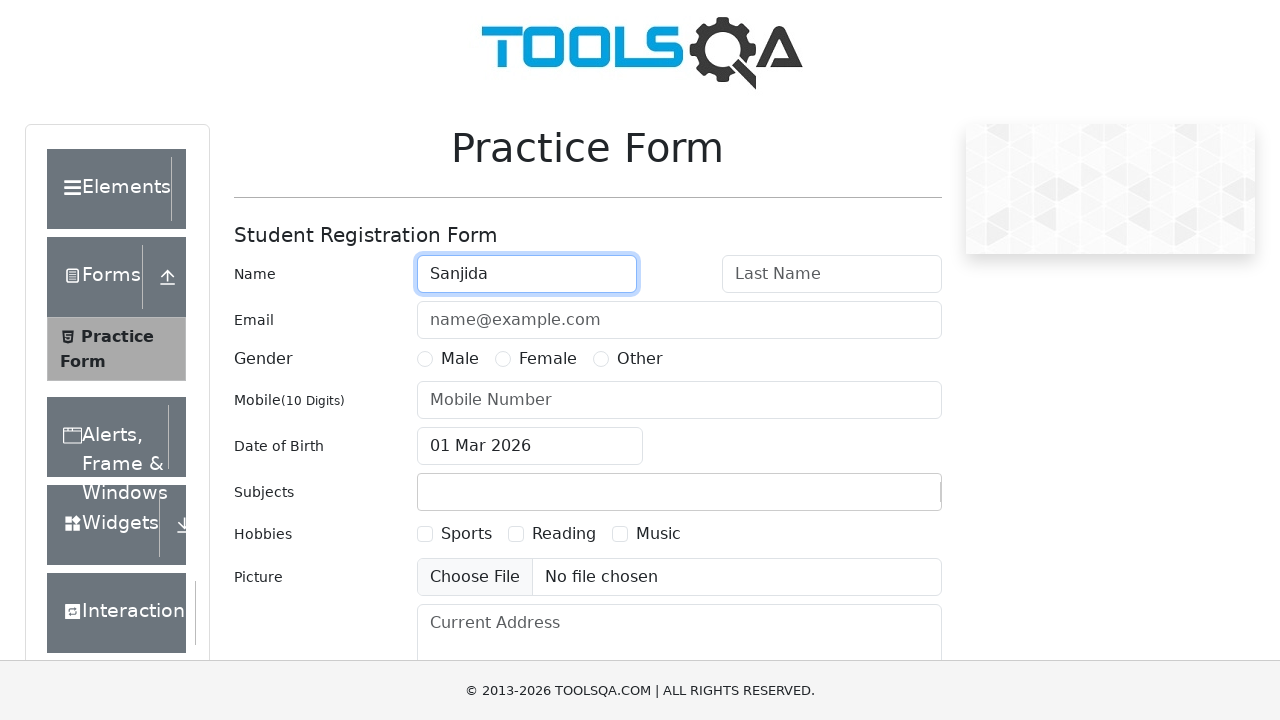

Selected all text in the first name field using Ctrl+A
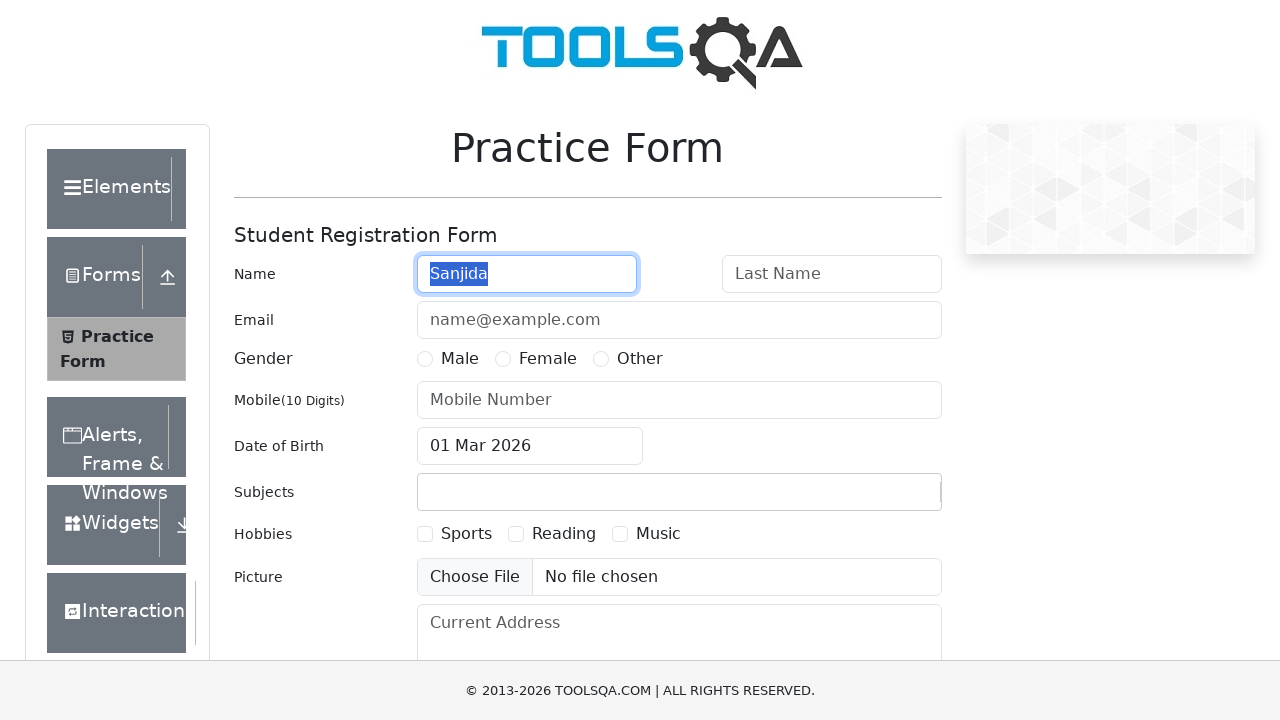

Copied the selected text using Ctrl+C
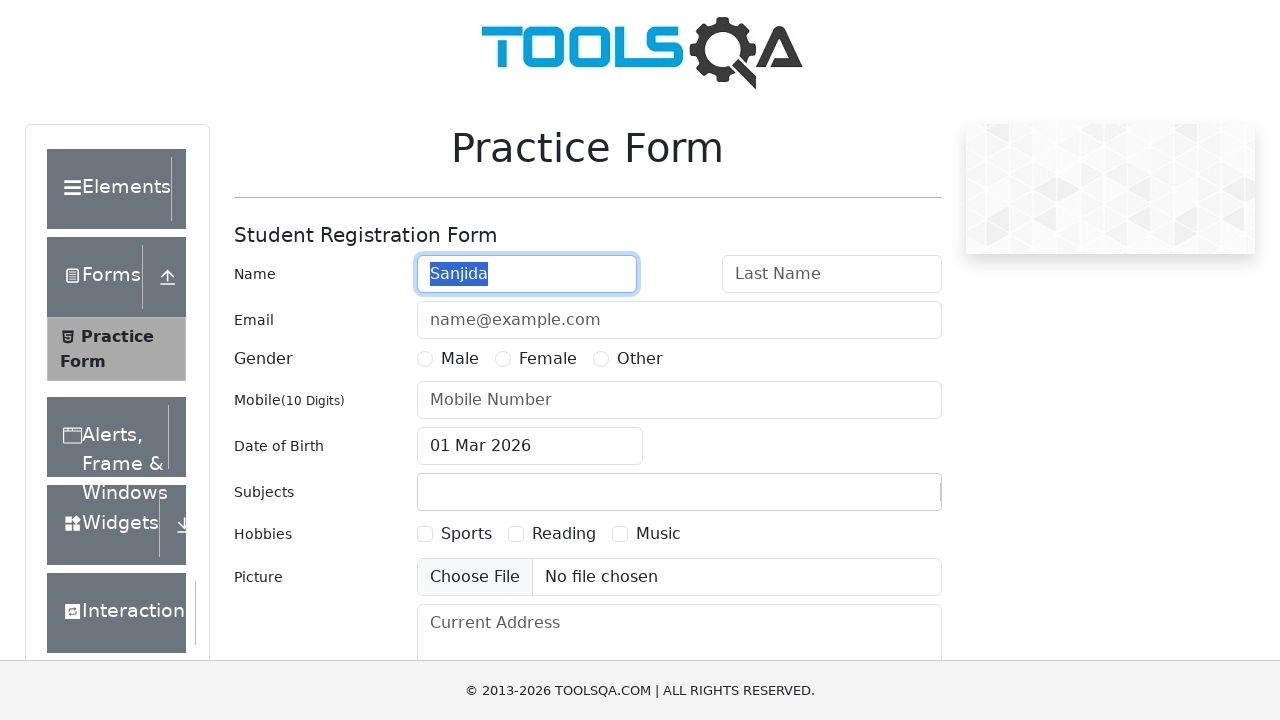

Tabbed to the last name field
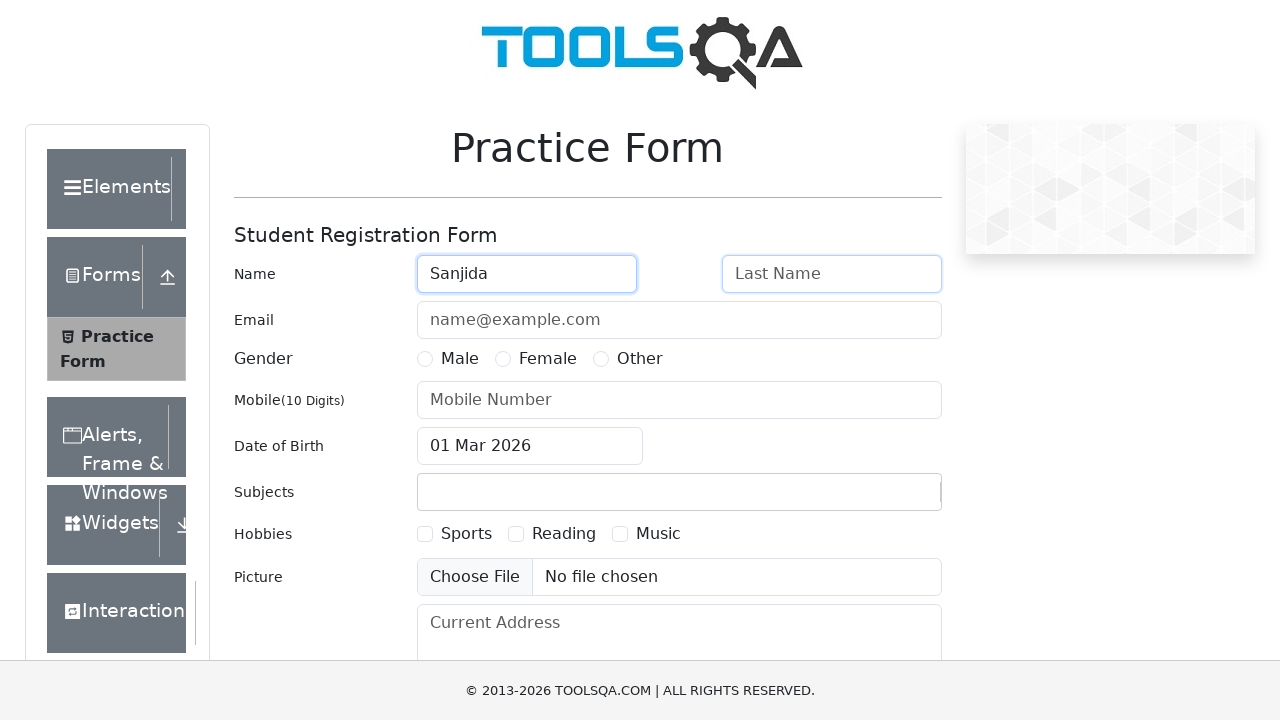

Pasted the copied text into the last name field using Ctrl+V
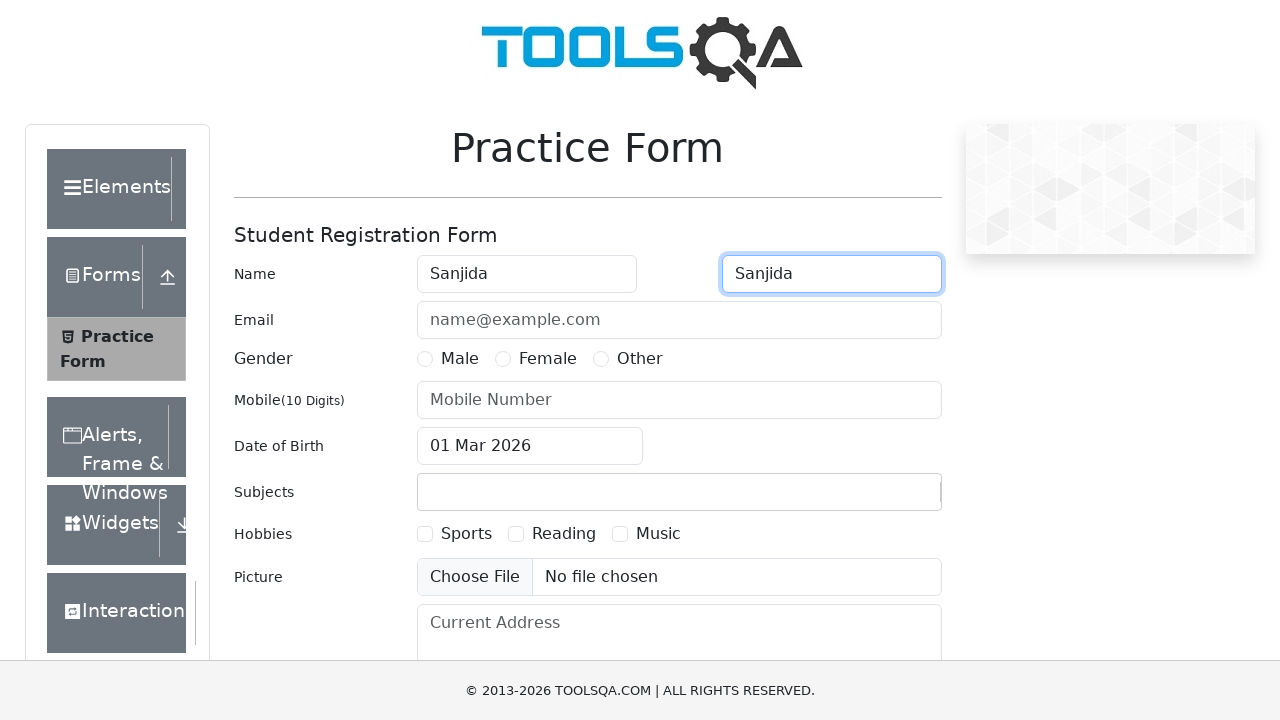

Waited 1 second to verify the paste action completed
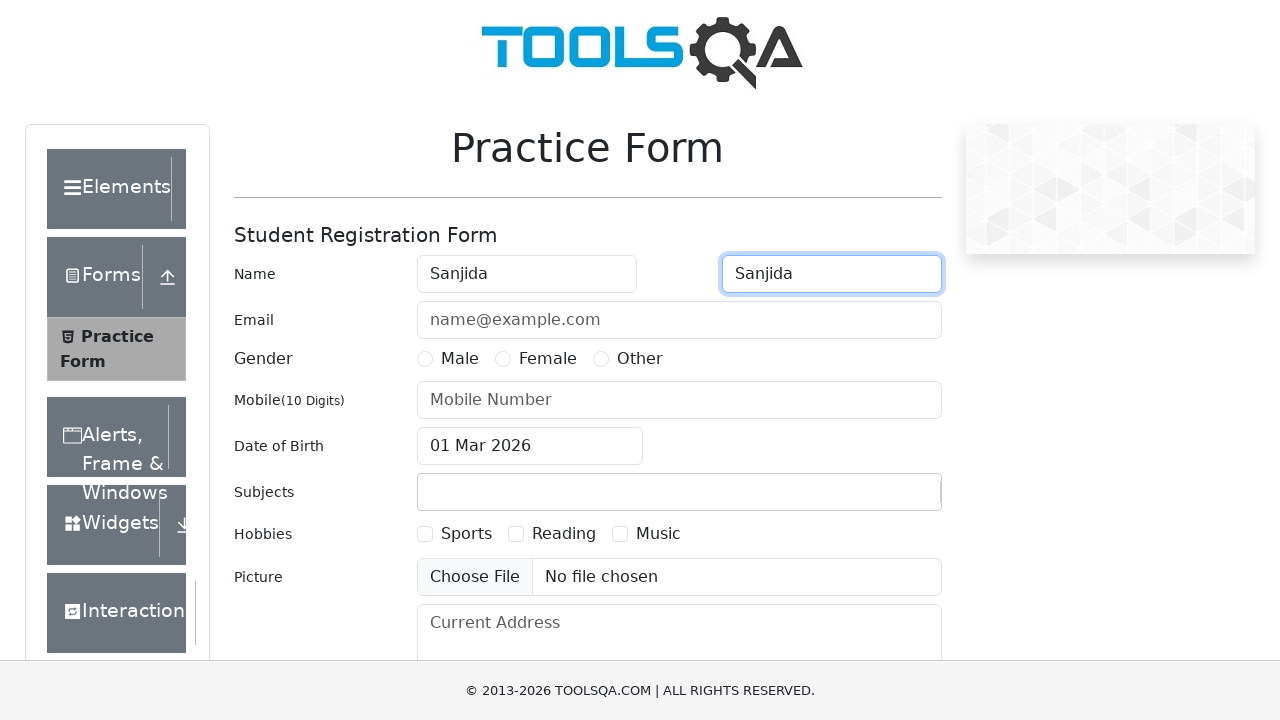

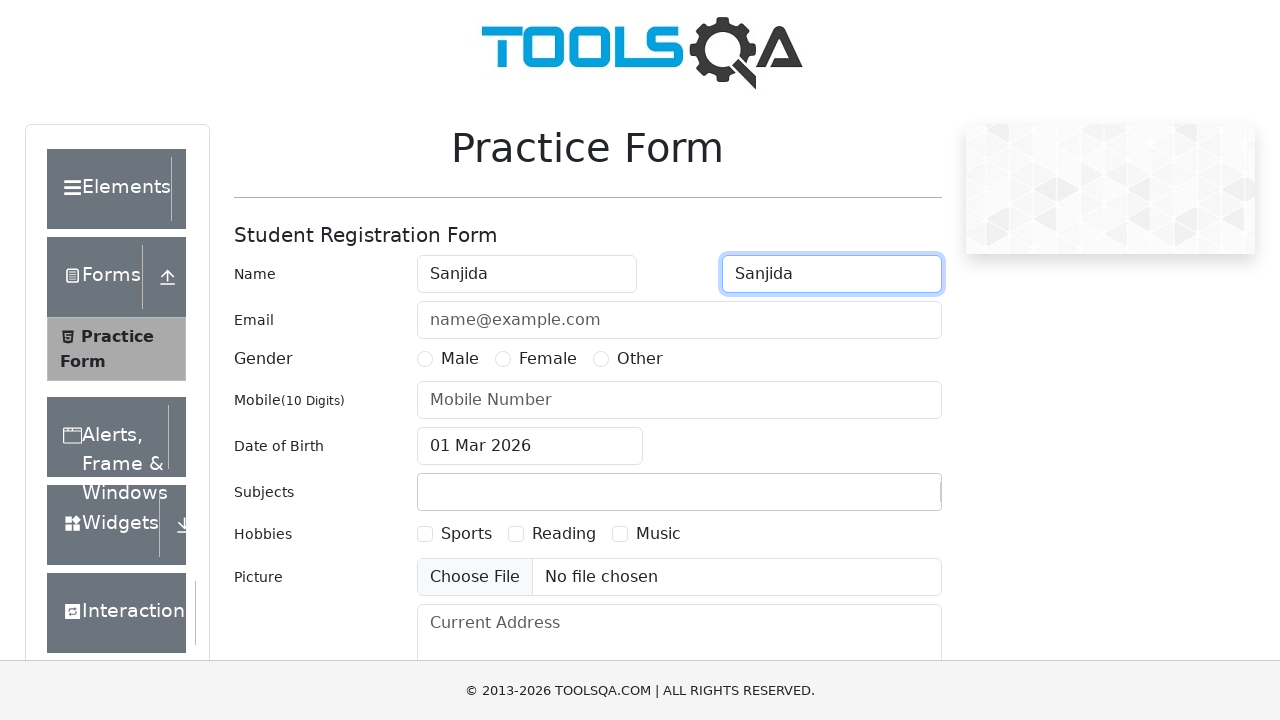